Navigates to the Greens Technology course content page and performs mouse hover actions over the Courses menu and Data Warehousing submenu item

Starting URL: http://greenstech.in/selenium-course-content.html

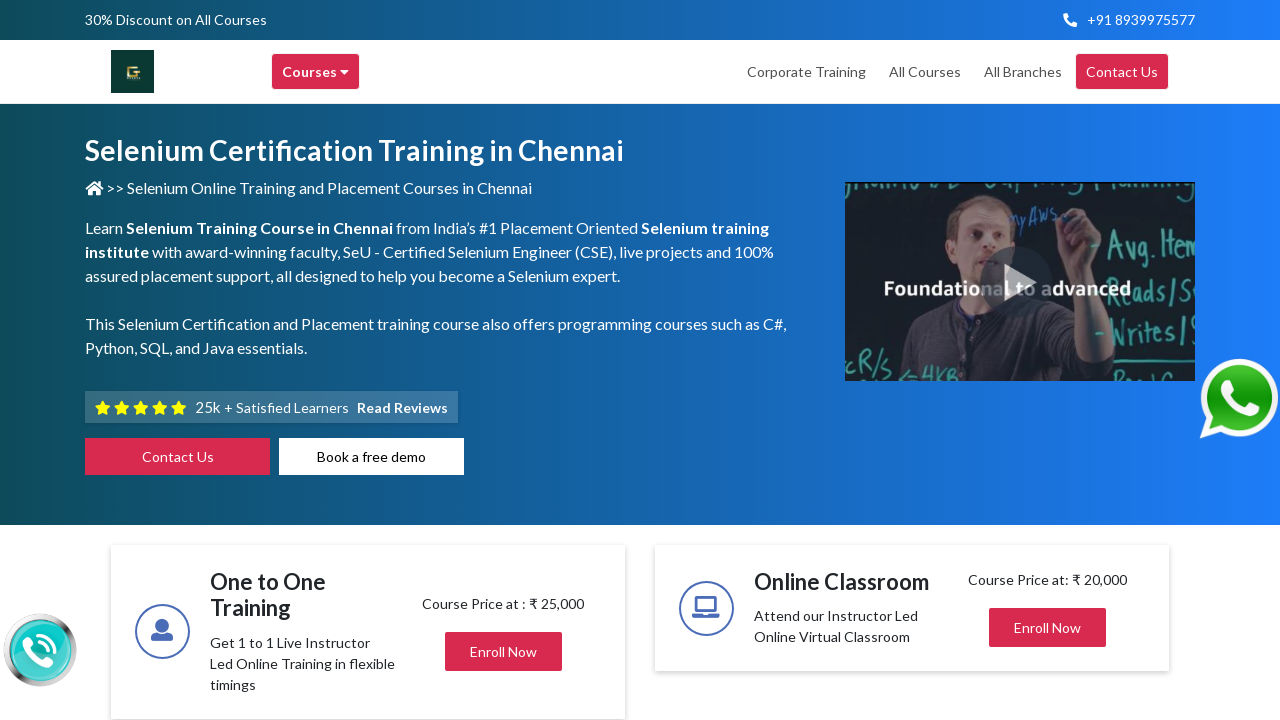

Hovered over Courses menu at (316, 72) on xpath=//div[text()='Courses ']
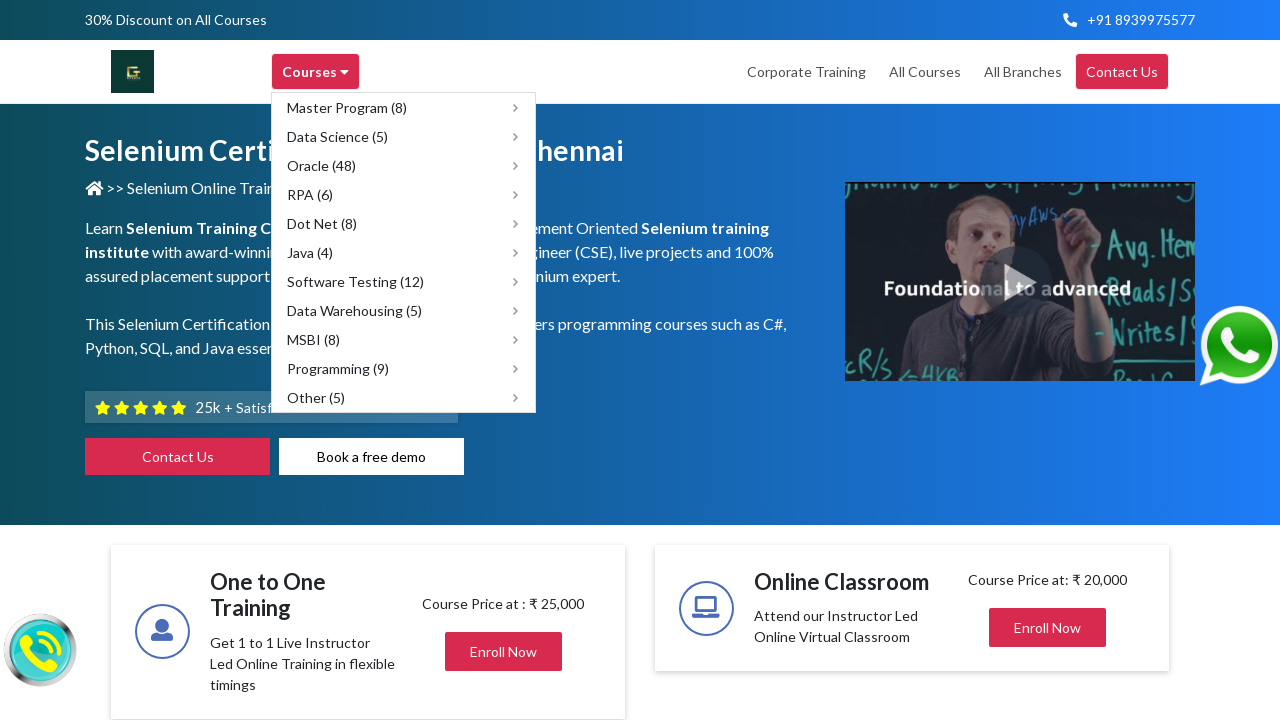

Hovered over Data Warehousing submenu item at (354, 310) on xpath=//span[text()='Data Warehousing (5)']
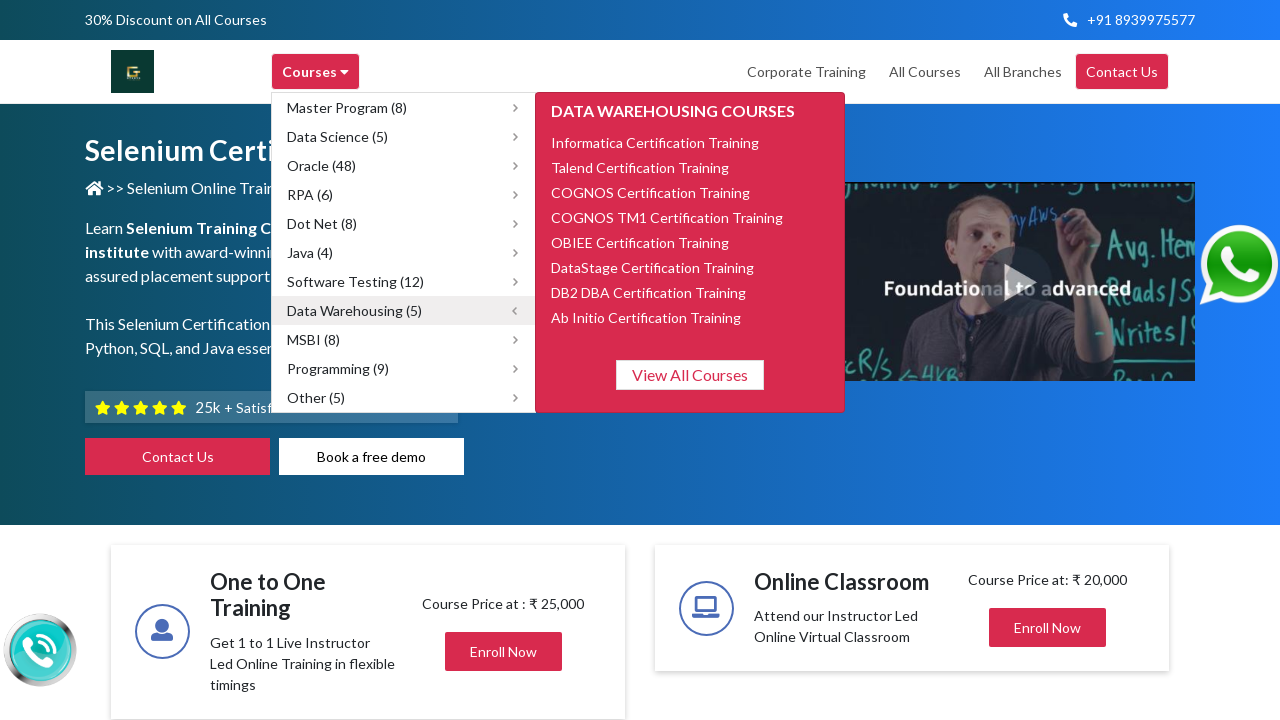

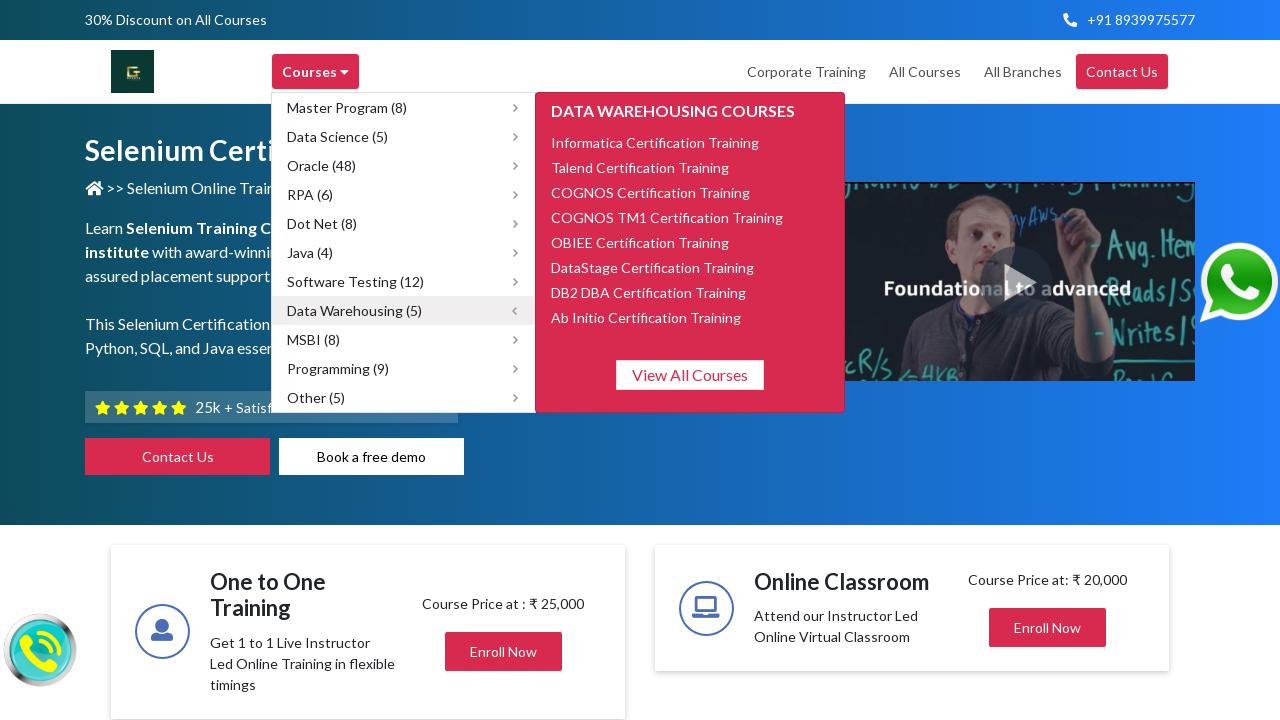